Tests a registration form by filling in required fields (first name, last name, email, and additional fields) and verifying successful registration by checking the confirmation message.

Starting URL: http://suninjuly.github.io/registration1.html

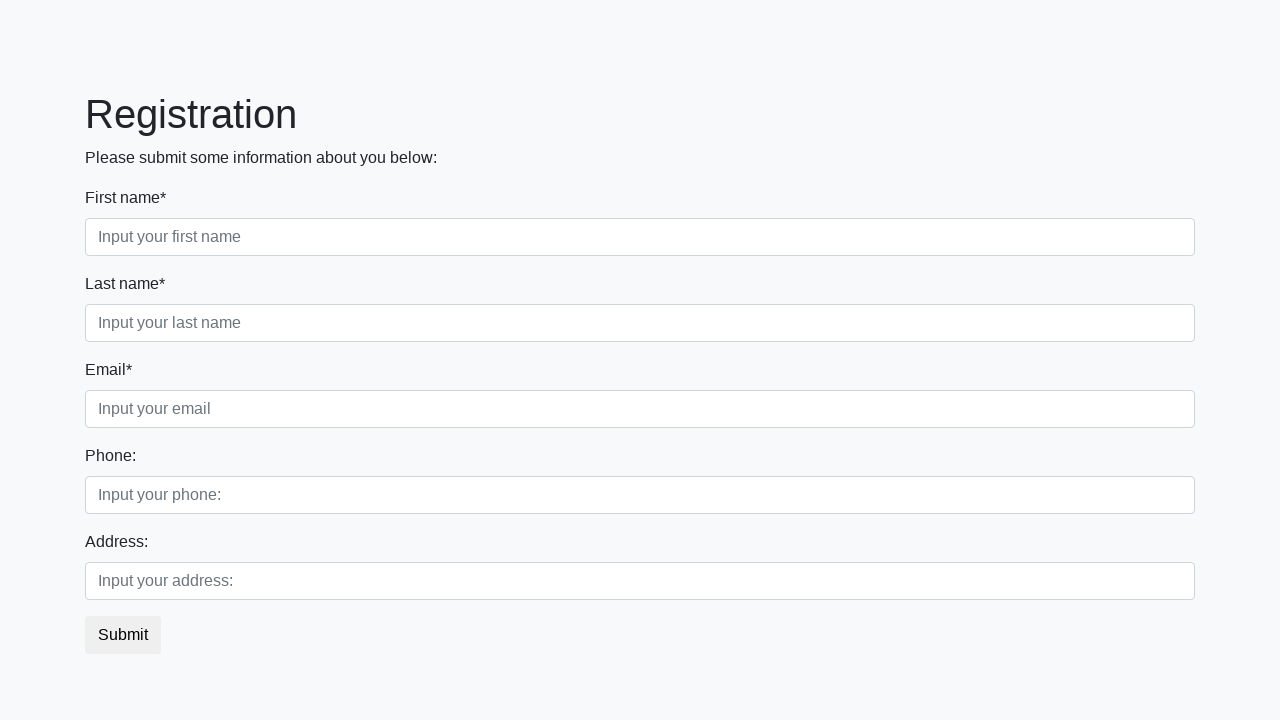

Filled first name field with 'Ivan' on .first_block input.first
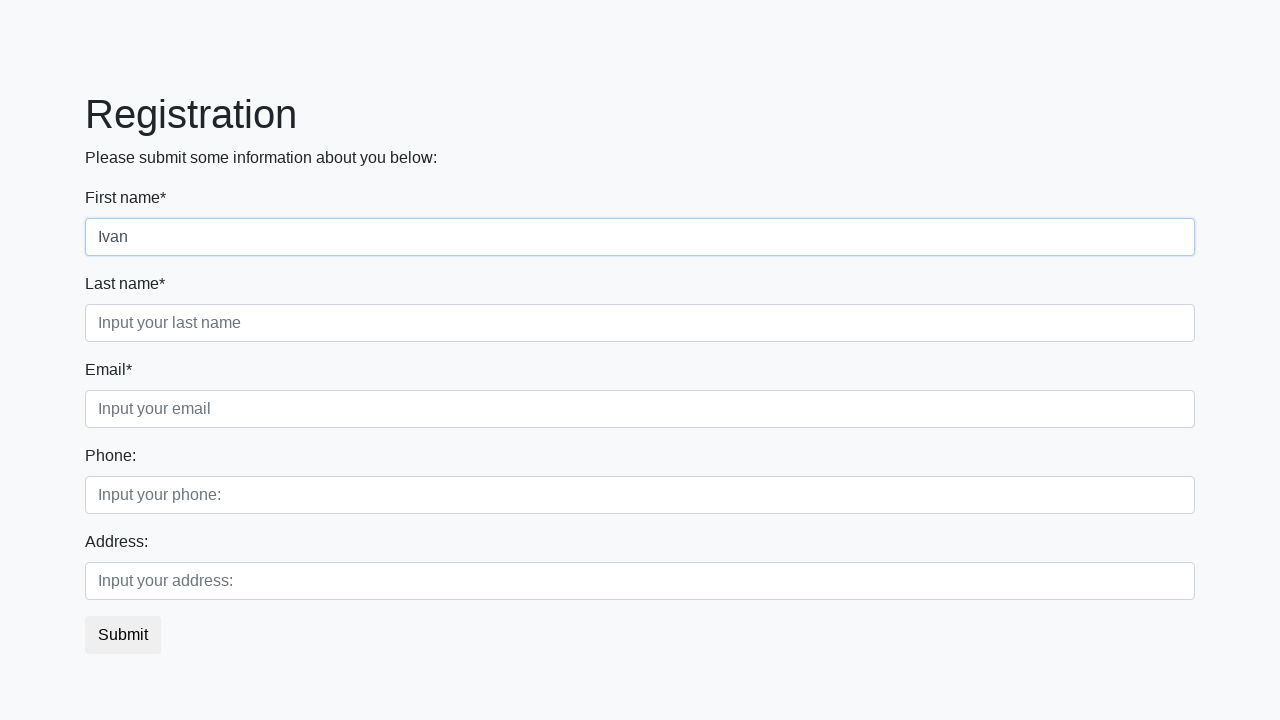

Filled last name field with 'Ivanov' on .first_block input.second
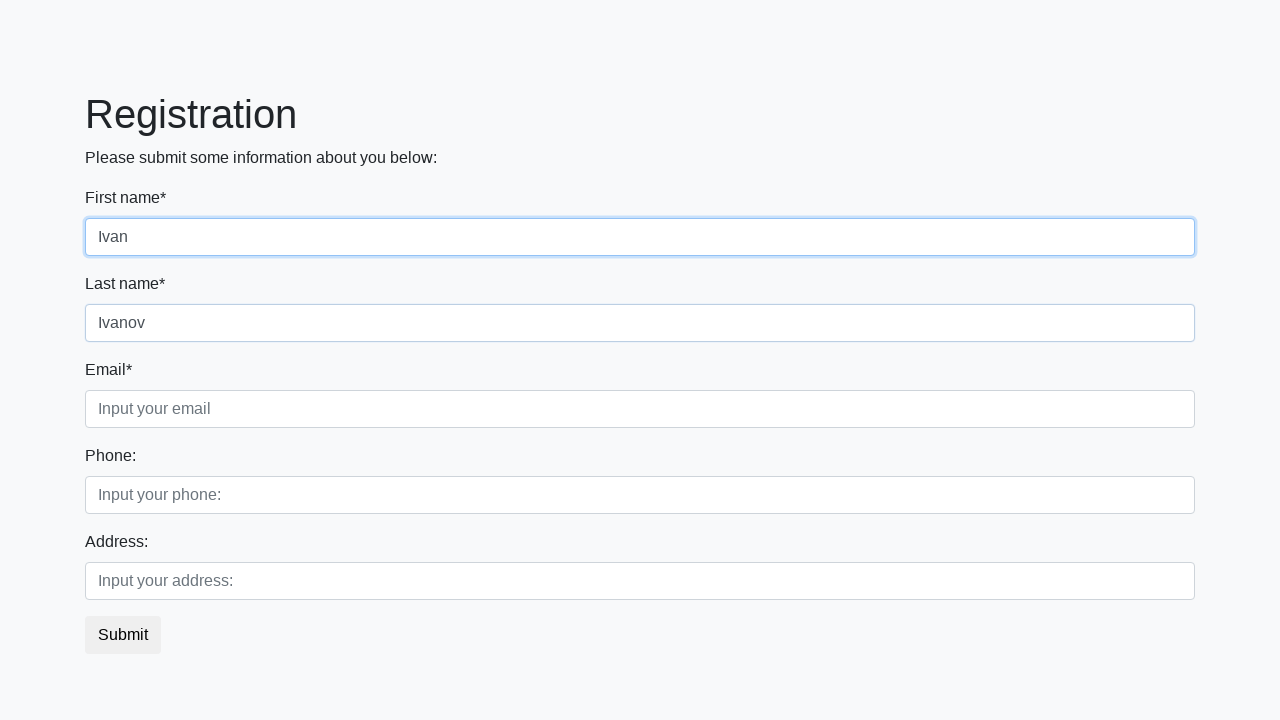

Filled email field with 'Ivan@ivan.ivan' on .first_block input.third
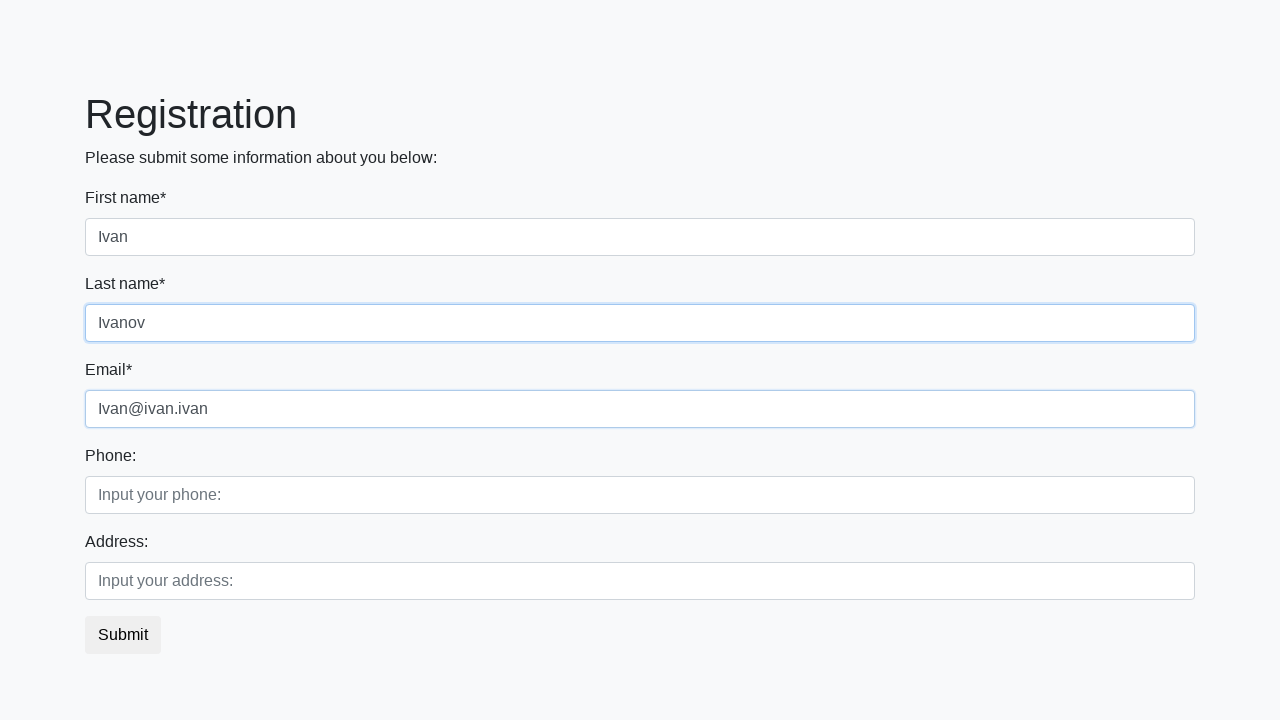

Filled second block first field with 'Ivan' on .second_block input.first
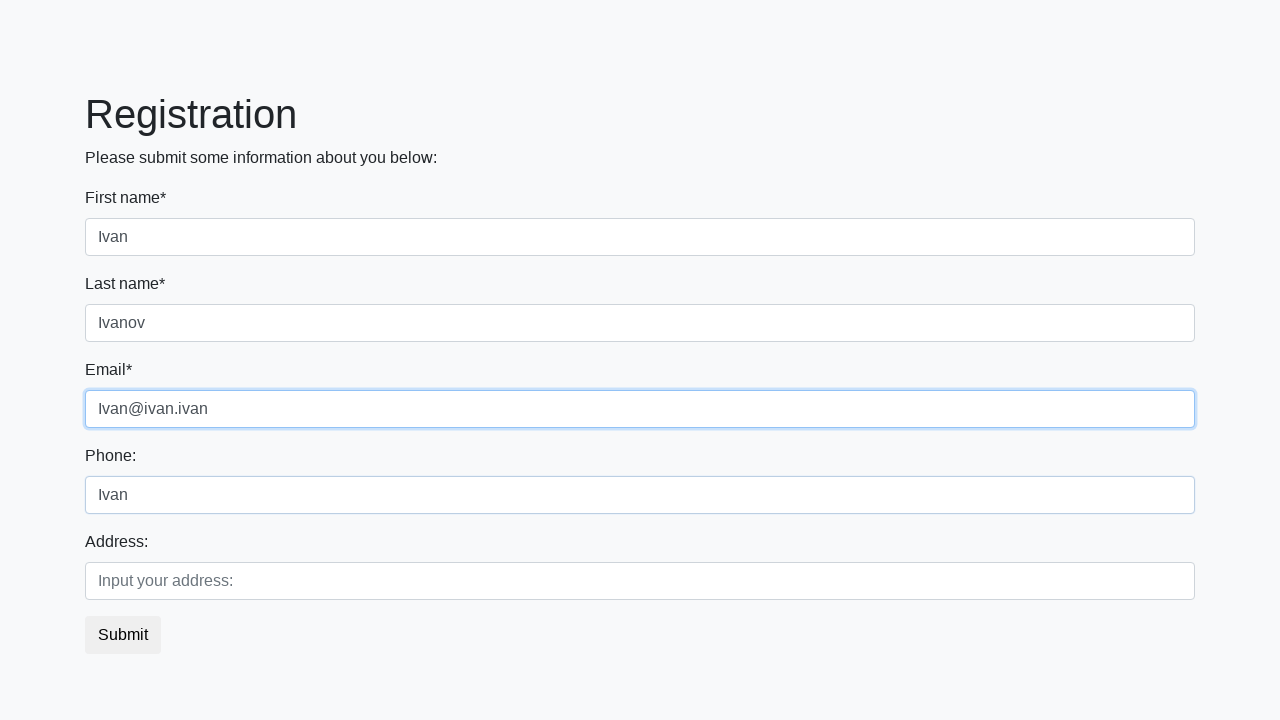

Filled second block second field with 'Ivan' on .second_block input.second
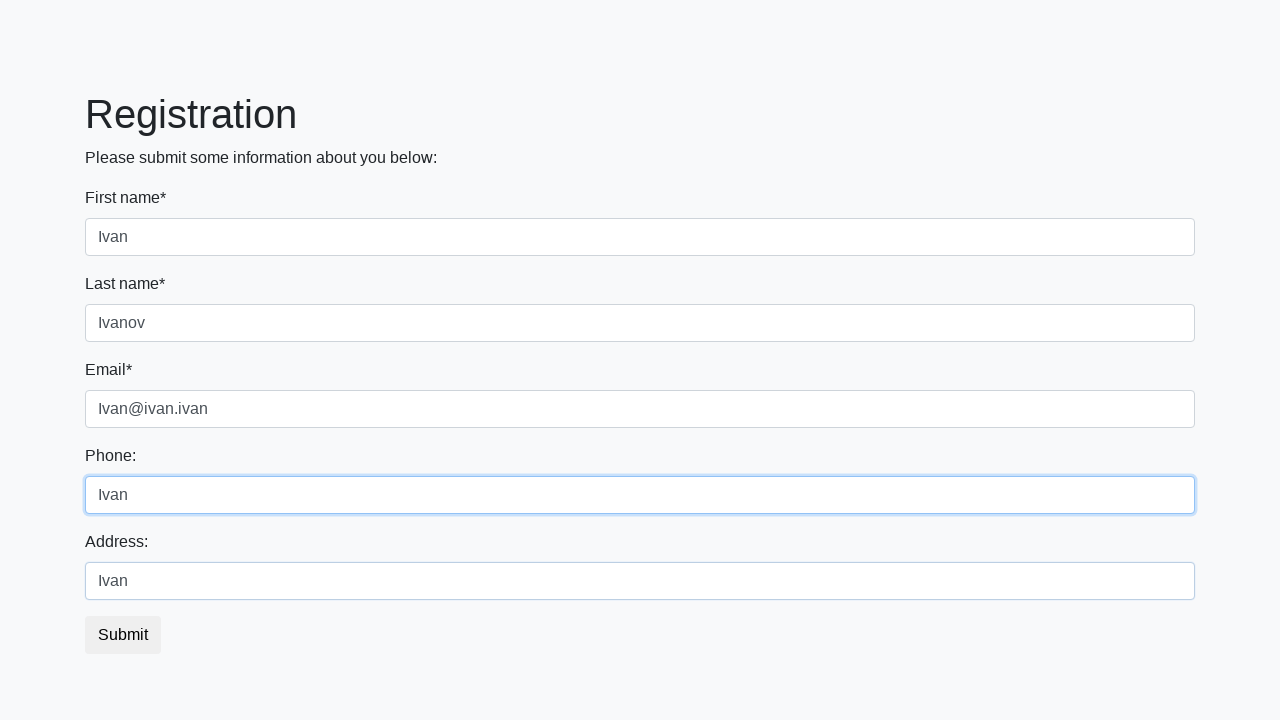

Clicked submit button to register at (123, 635) on button.btn
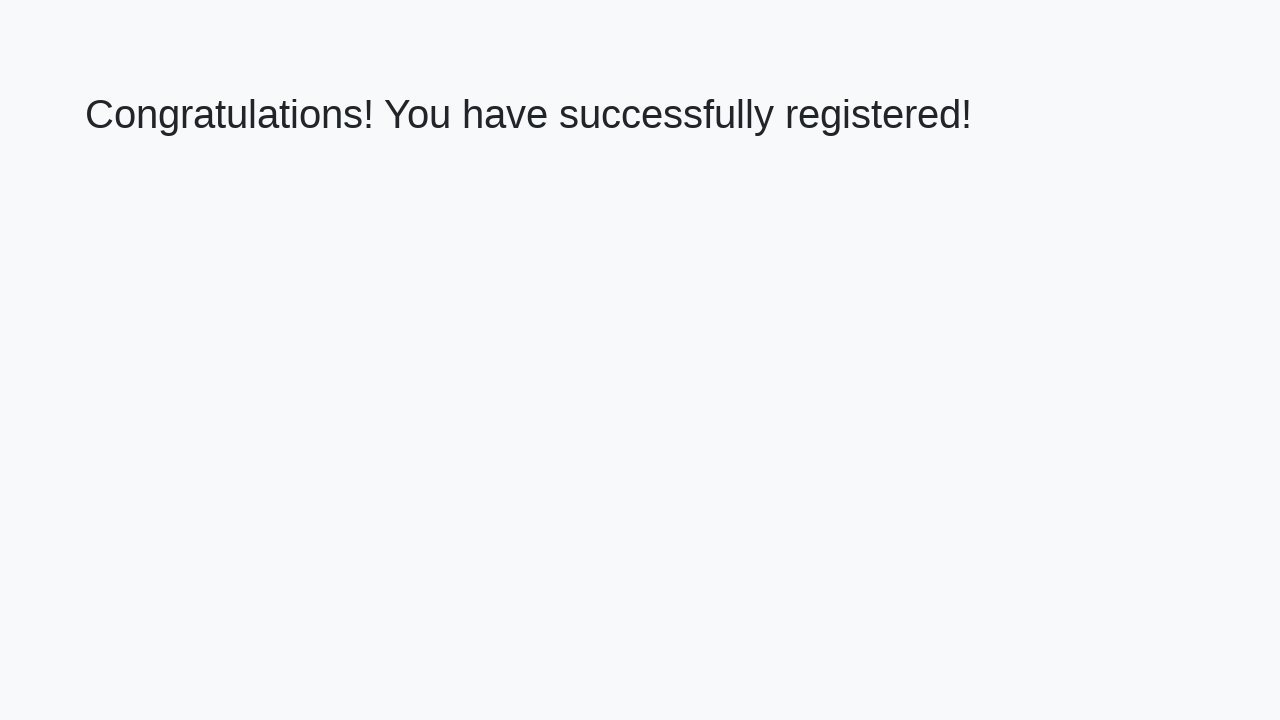

Waited for confirmation heading to load
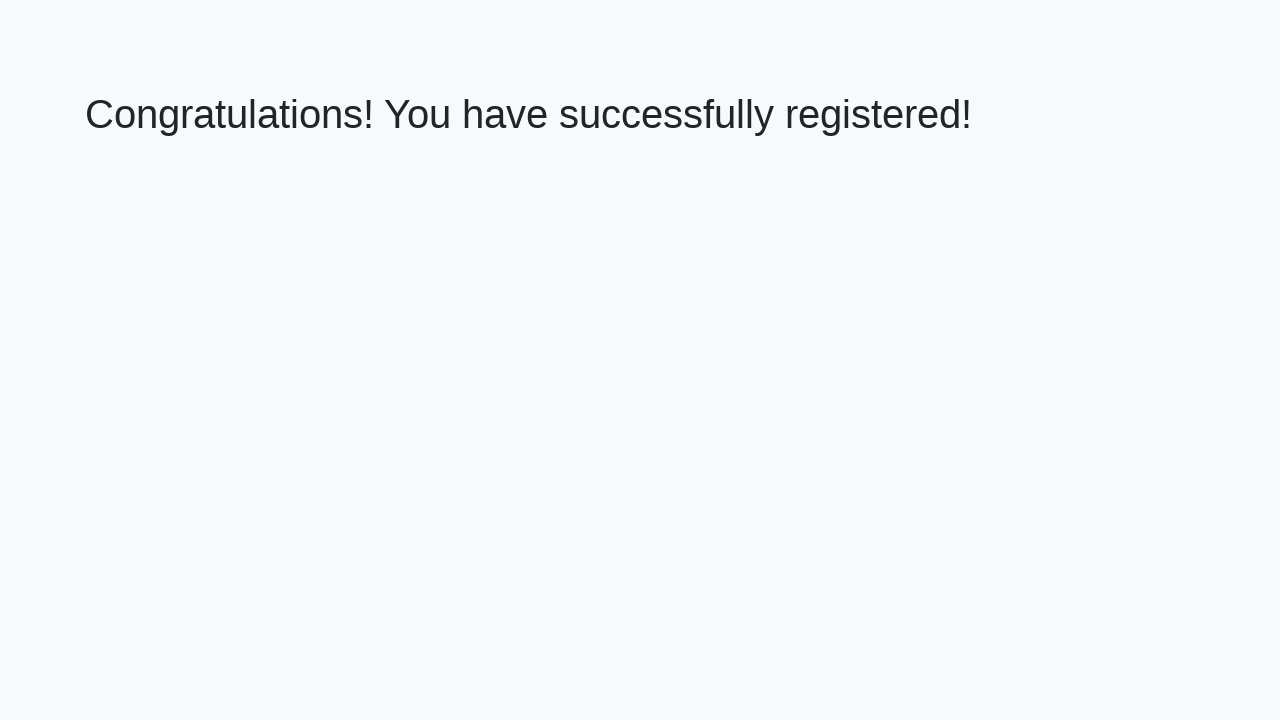

Retrieved confirmation message text
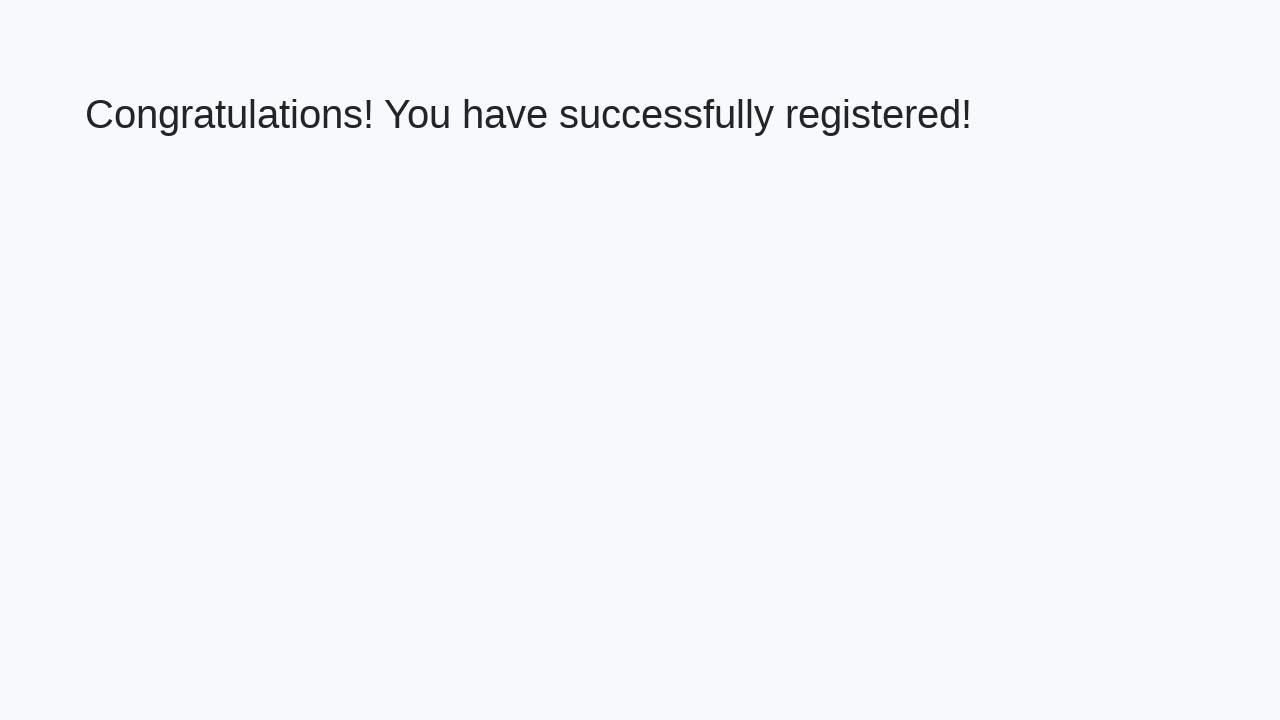

Verified success message: 'Congratulations! You have successfully registered!'
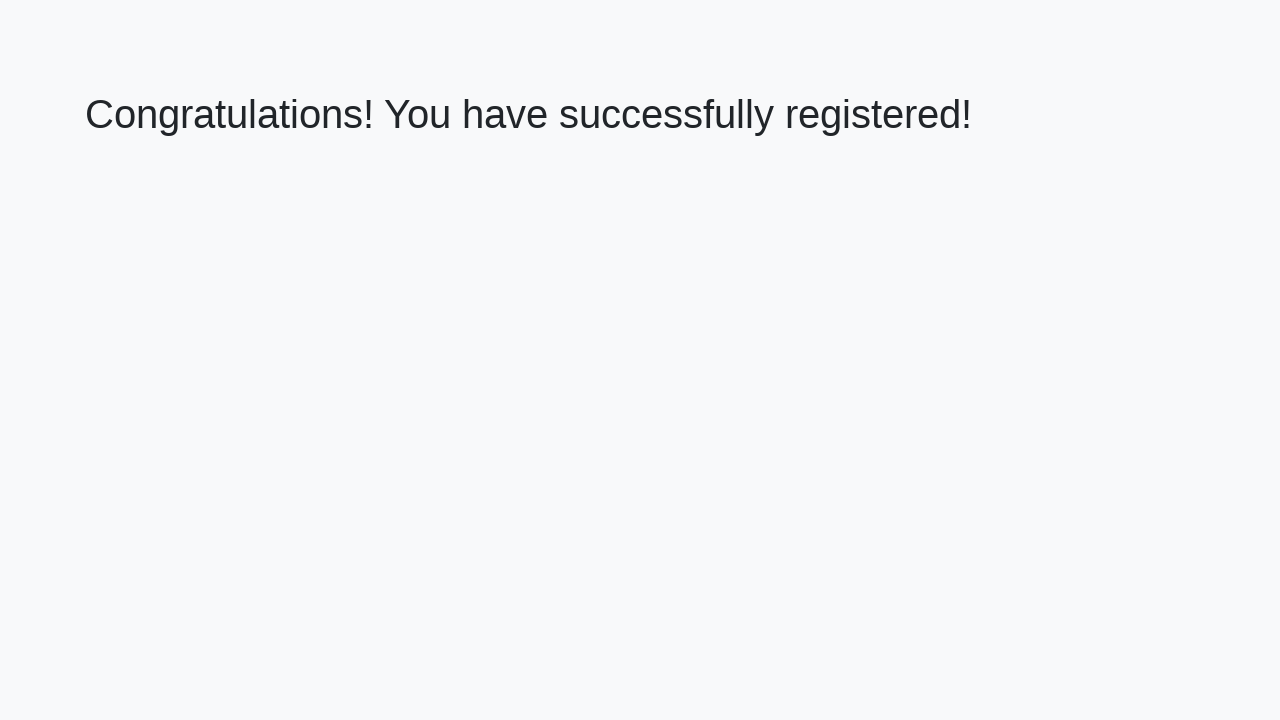

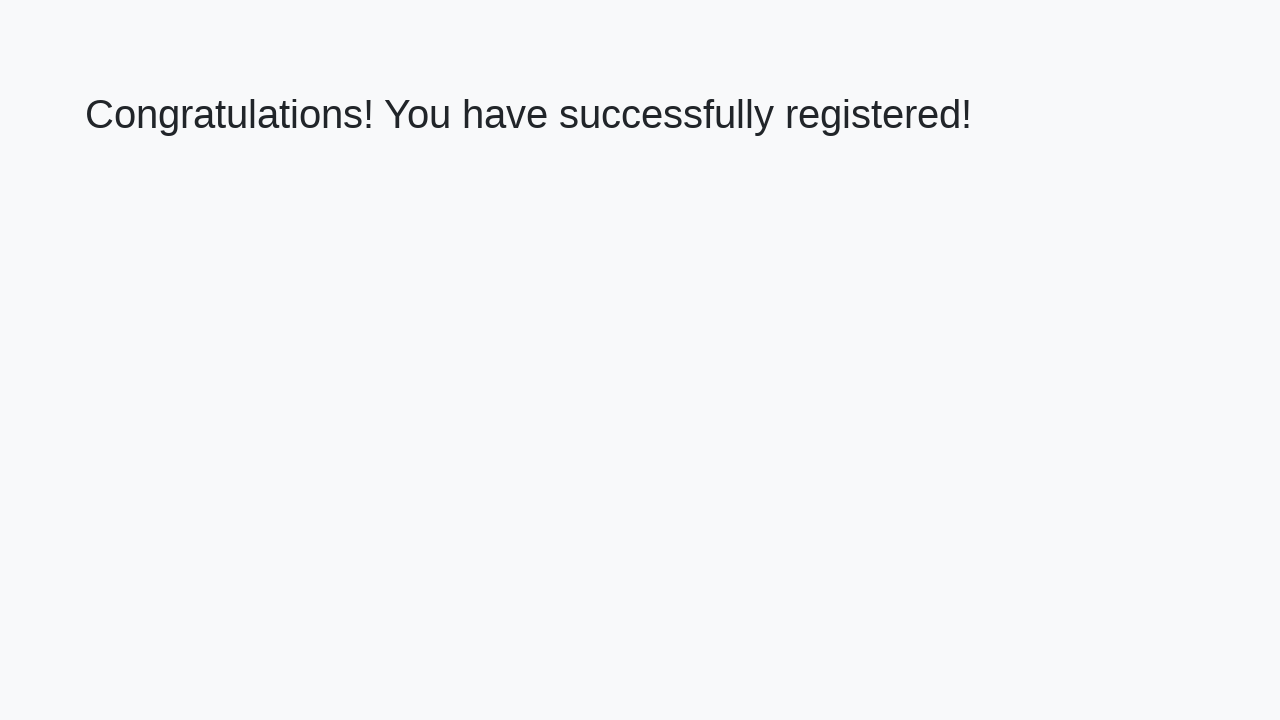